Tests the HTTP response code of the website URL to ensure no 4xx or 5xx errors

Starting URL: https://test0506store1b.goshopkey.com/

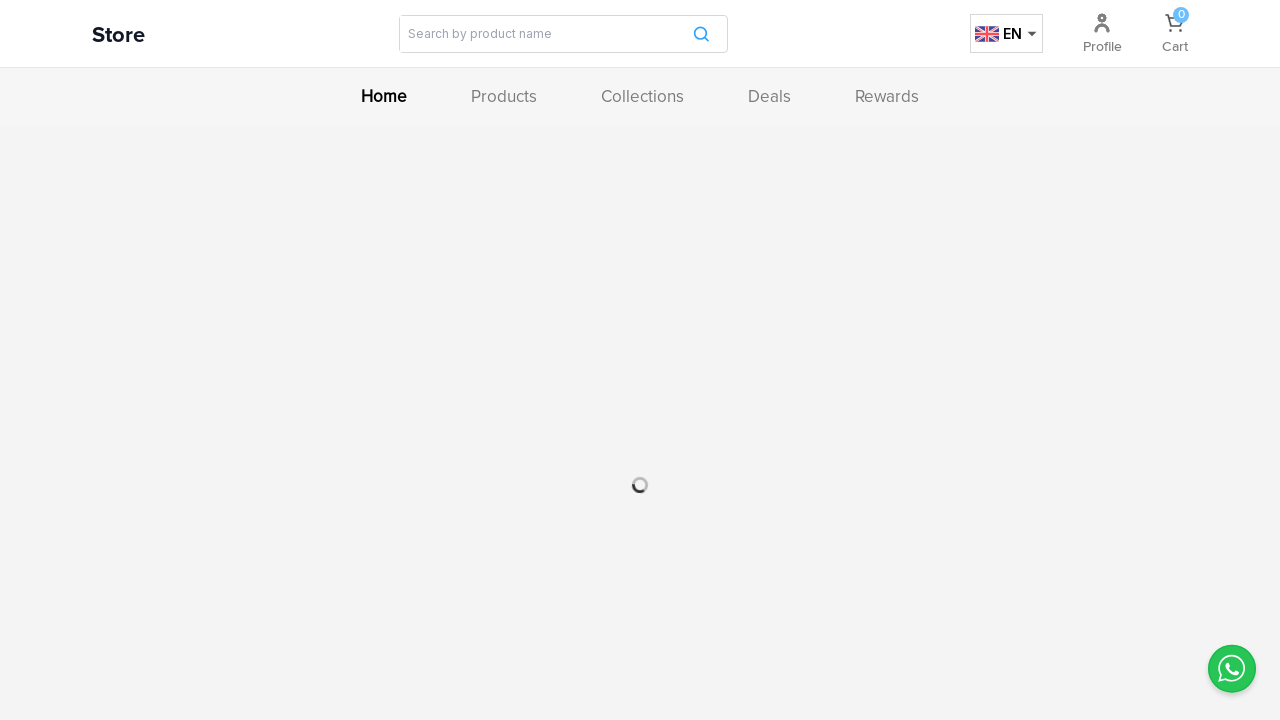

Navigated to https://test0506store1b.goshopkey.com/
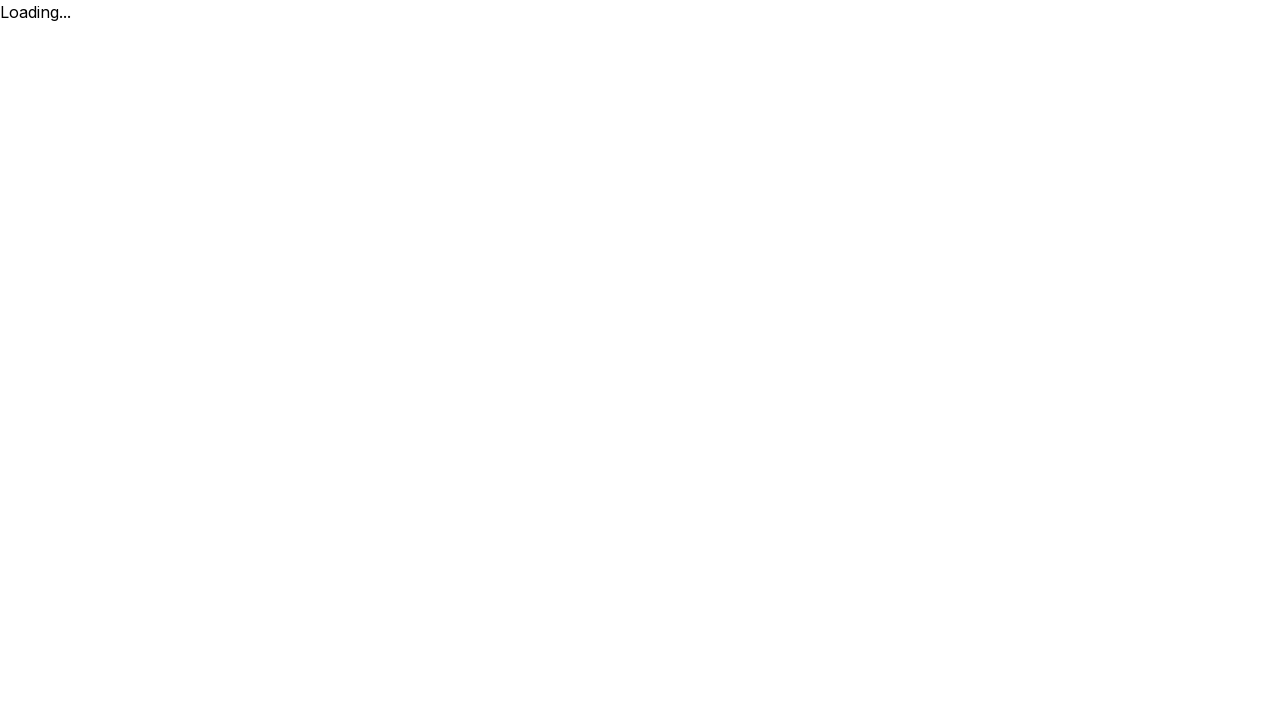

Verified HTTP response code 200 is valid (no 4xx or 5xx errors)
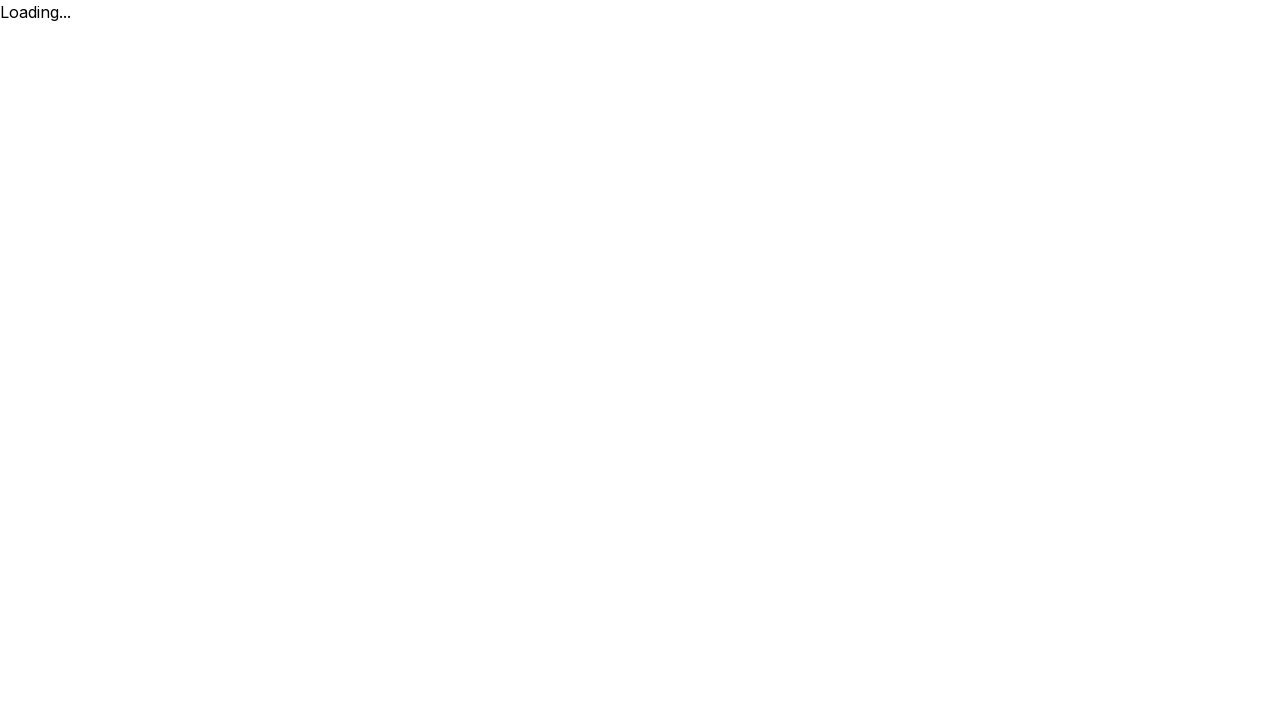

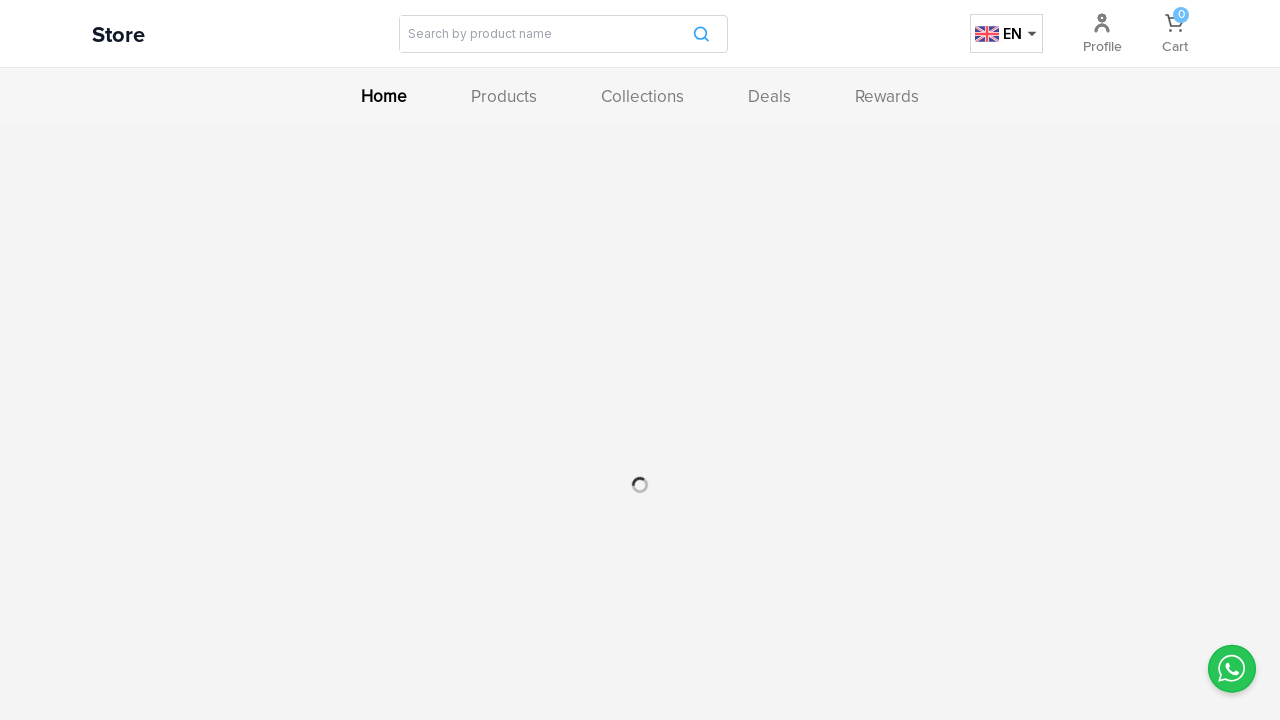